Tests clicking a button and then waiting for a checkbox element to become clickable before clicking it, demonstrating explicit wait synchronization

Starting URL: https://omayo.blogspot.com/

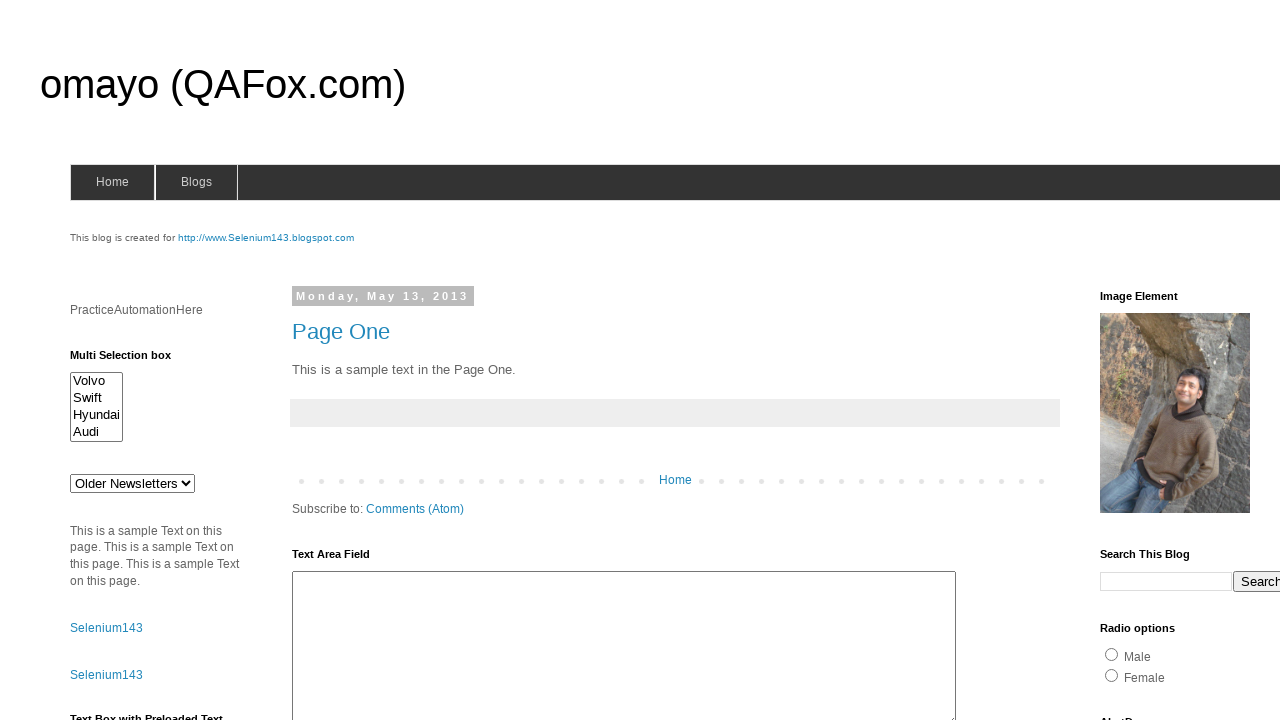

Clicked button to trigger action at (109, 528) on xpath=//*[@id='HTML47']/div[1]/button
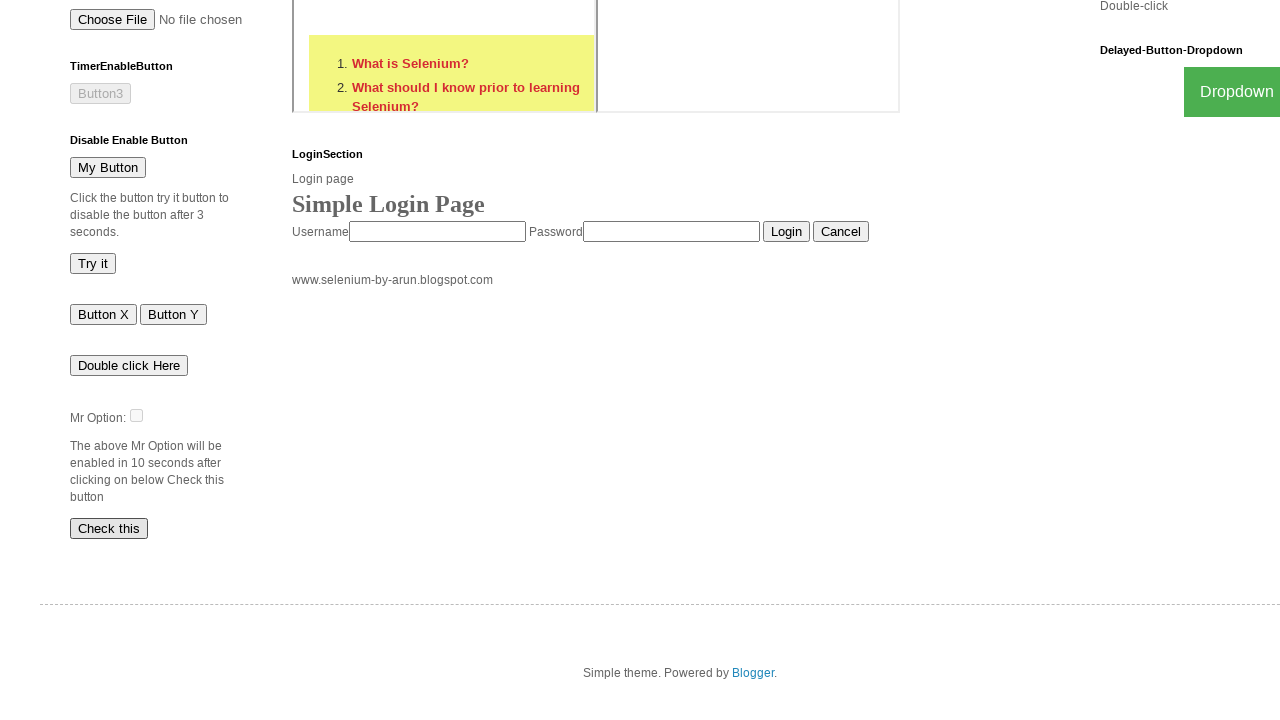

Waited for checkbox element to become visible
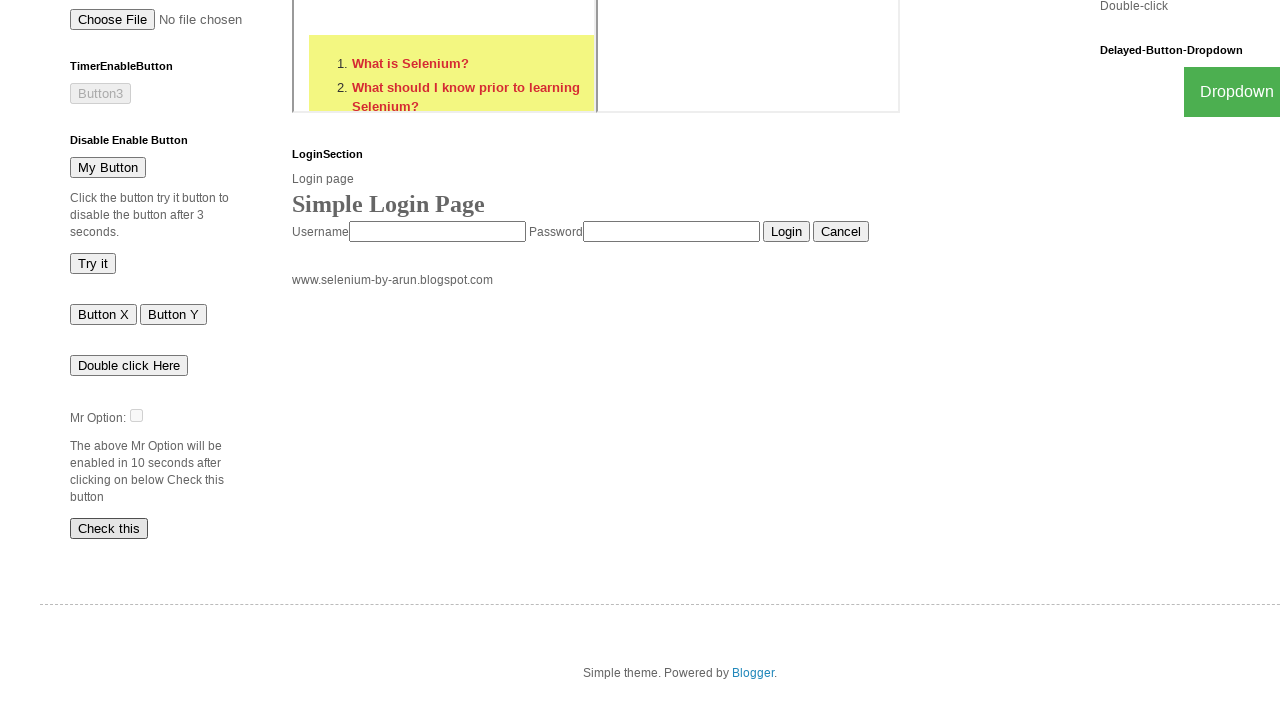

Clicked checkbox element at (136, 415) on #dte
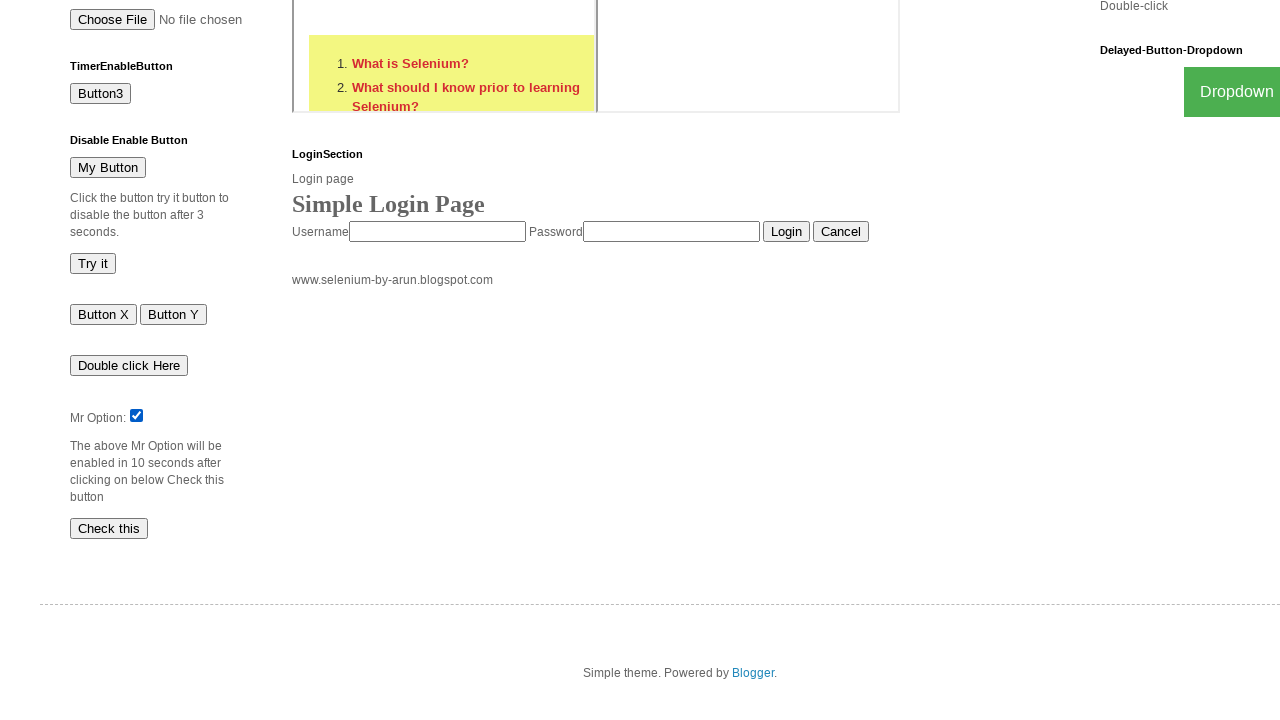

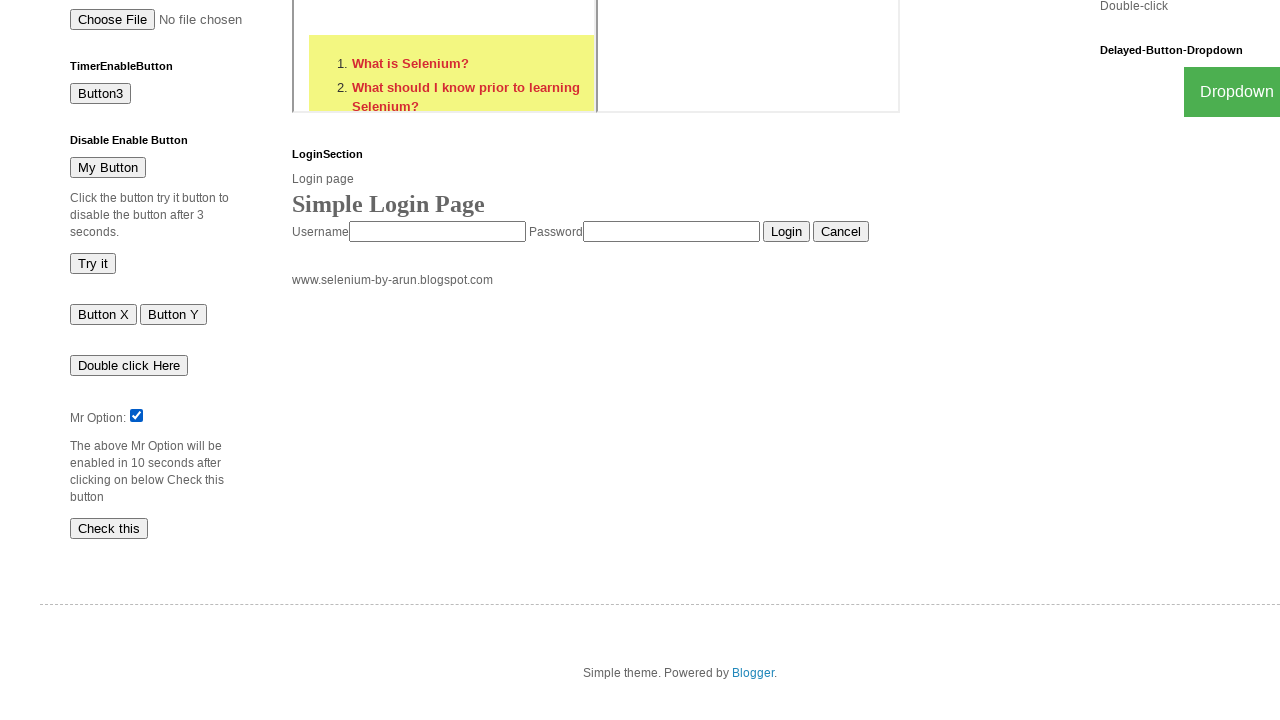